Tests JavaScript confirm dialog by clicking the confirm button, dismissing and accepting it, then verifying the result text changes accordingly

Starting URL: https://the-internet.herokuapp.com/javascript_alerts

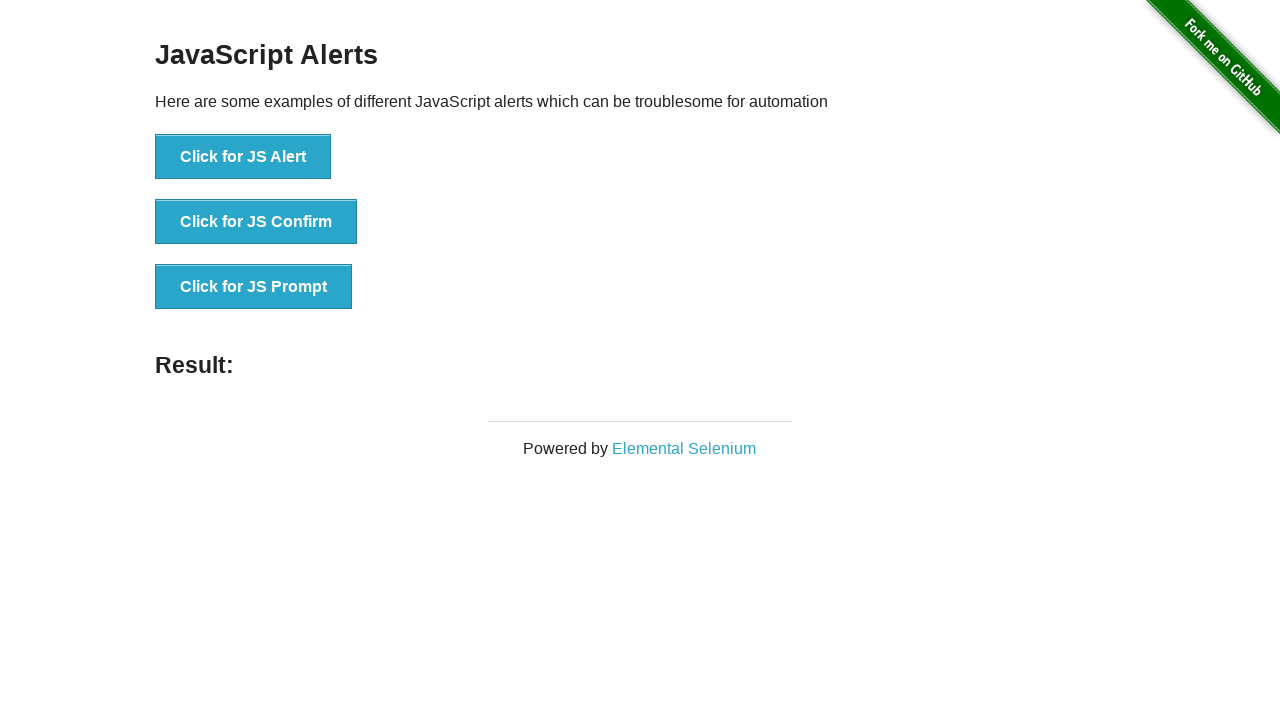

Set up dialog handler to dismiss the confirm dialog
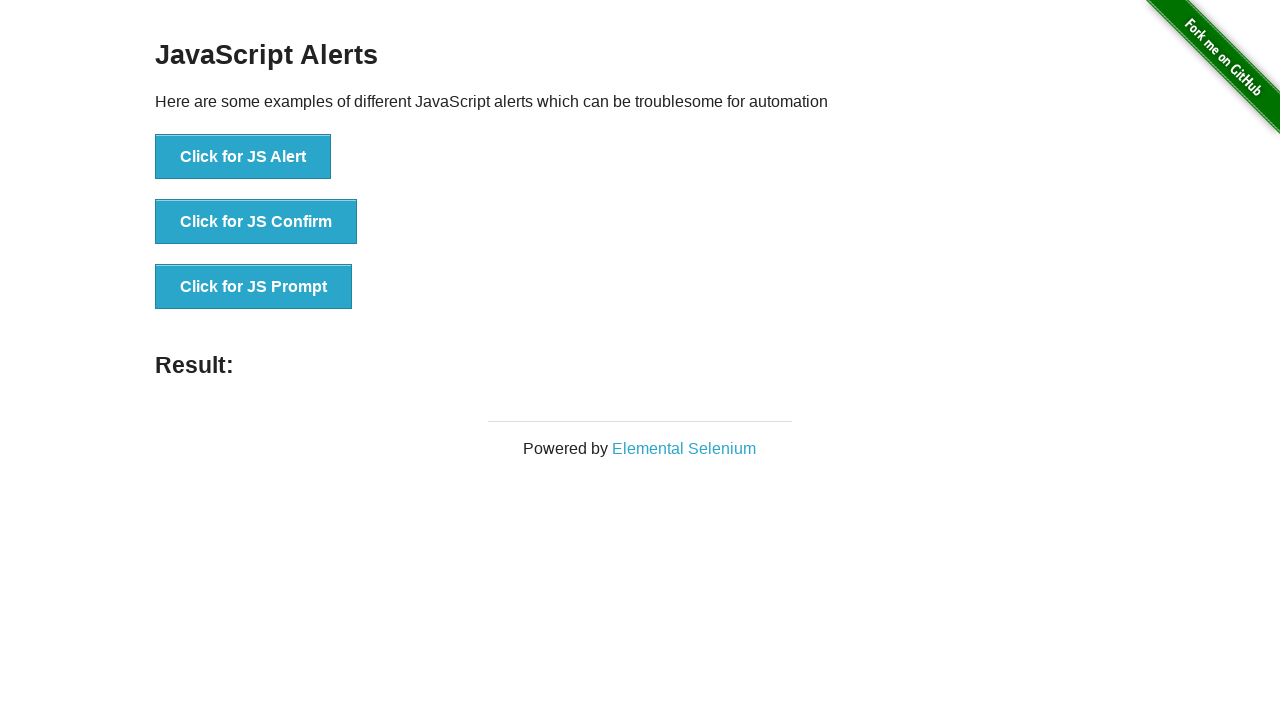

Clicked the JavaScript Confirm button at (256, 222) on xpath=//button[@onclick='jsConfirm()']
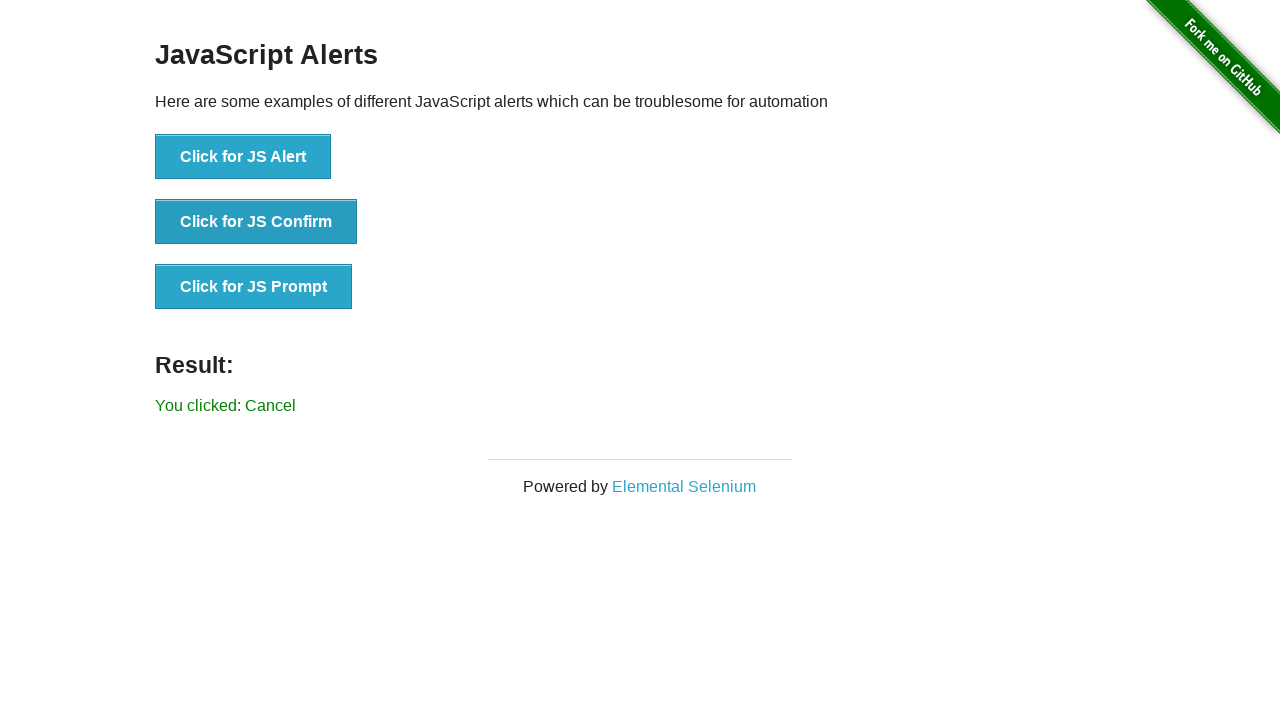

Waited for result element to appear
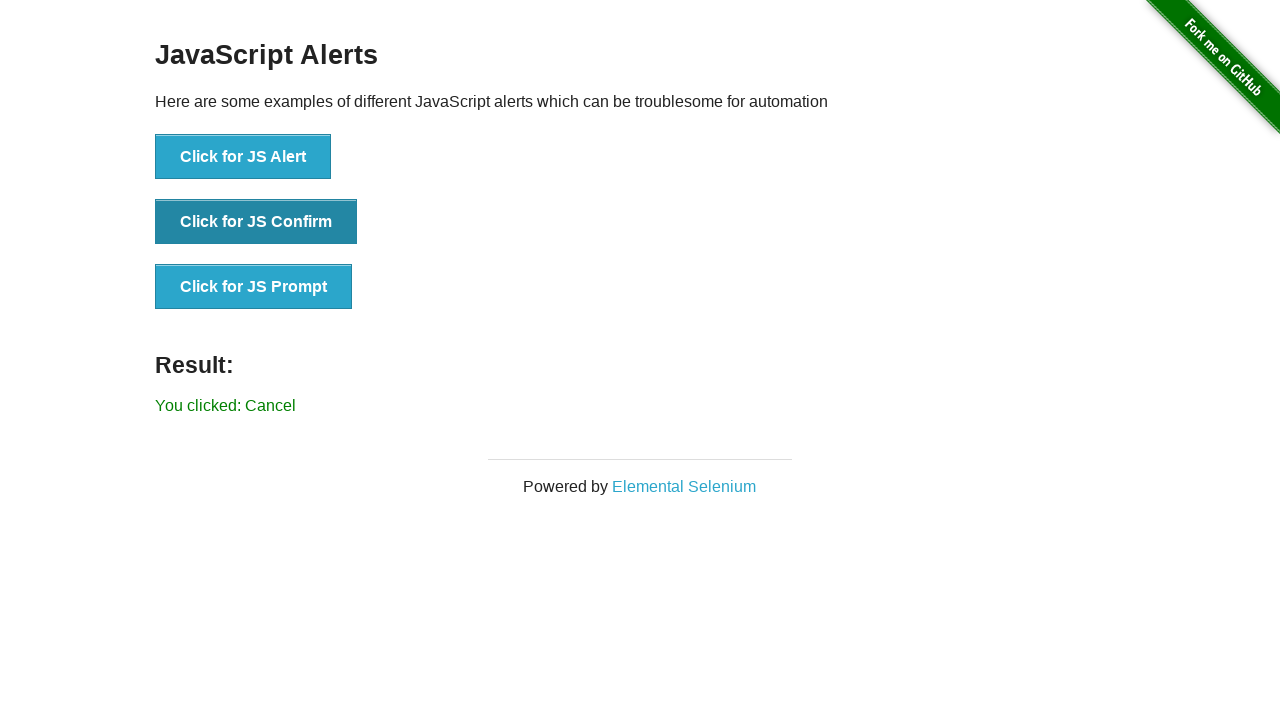

Retrieved dismiss result text from result element
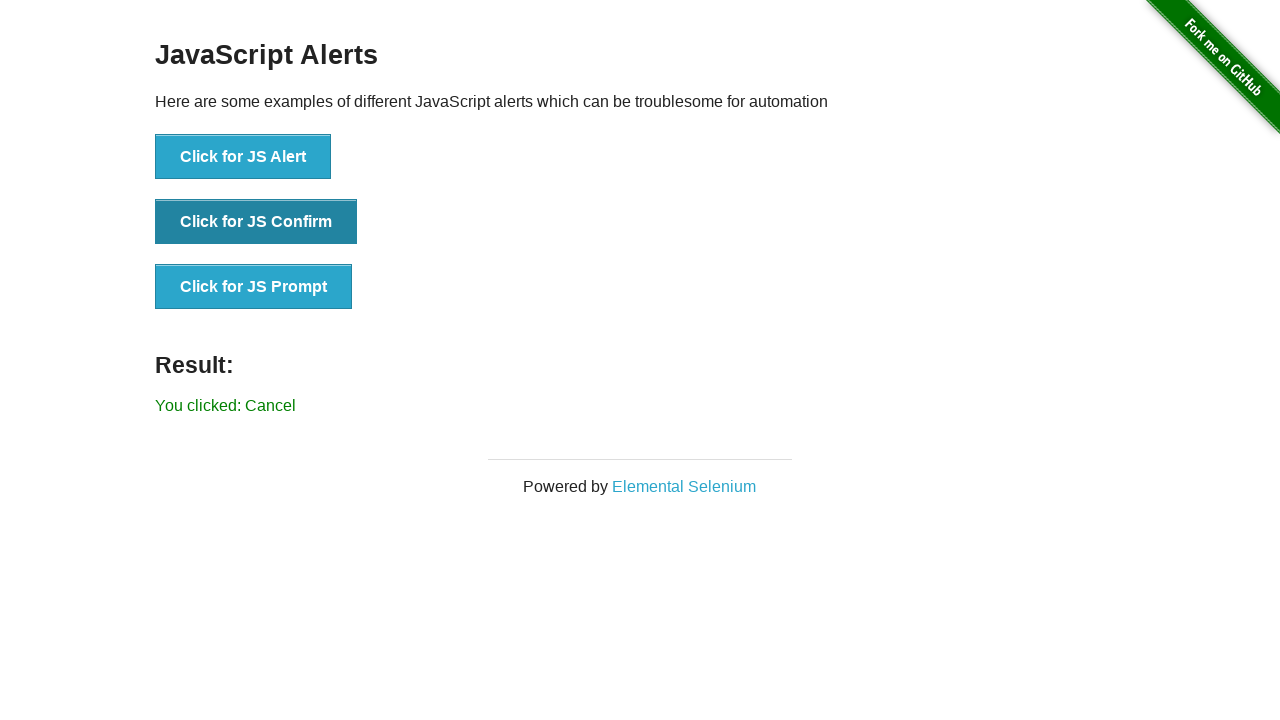

Verified dismiss result shows 'You clicked: Cancel'
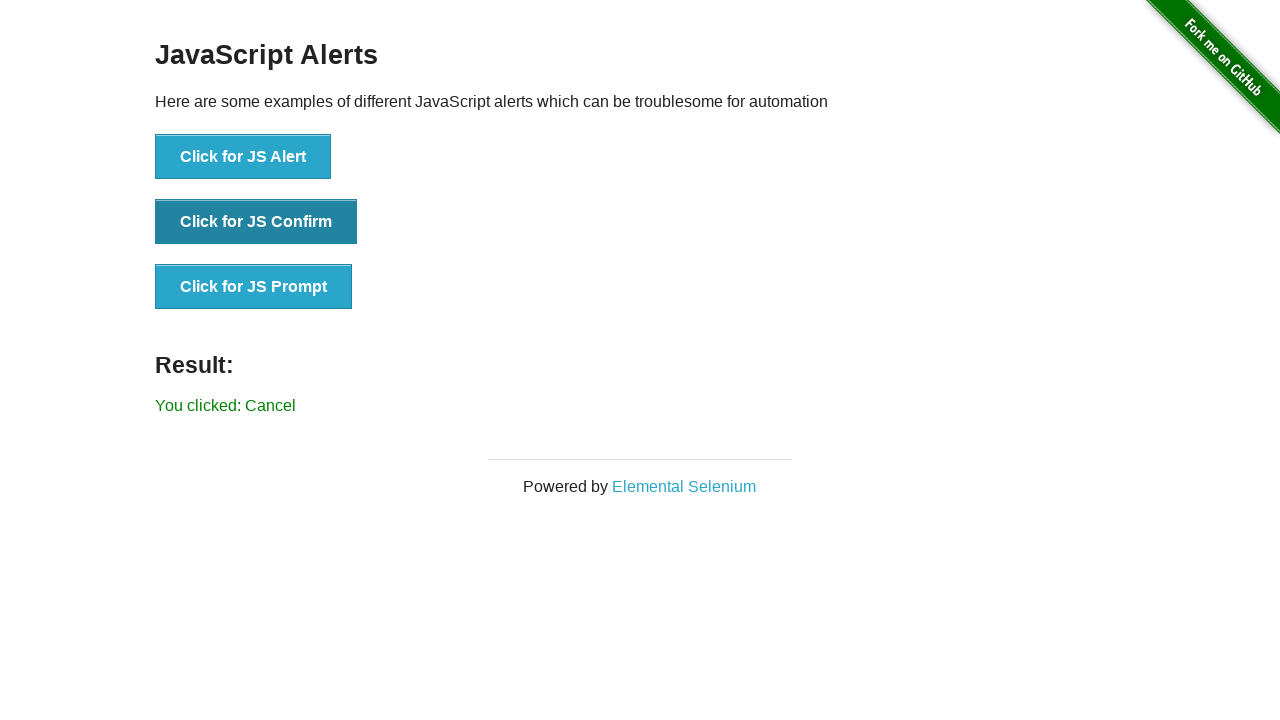

Set up dialog handler to accept the confirm dialog
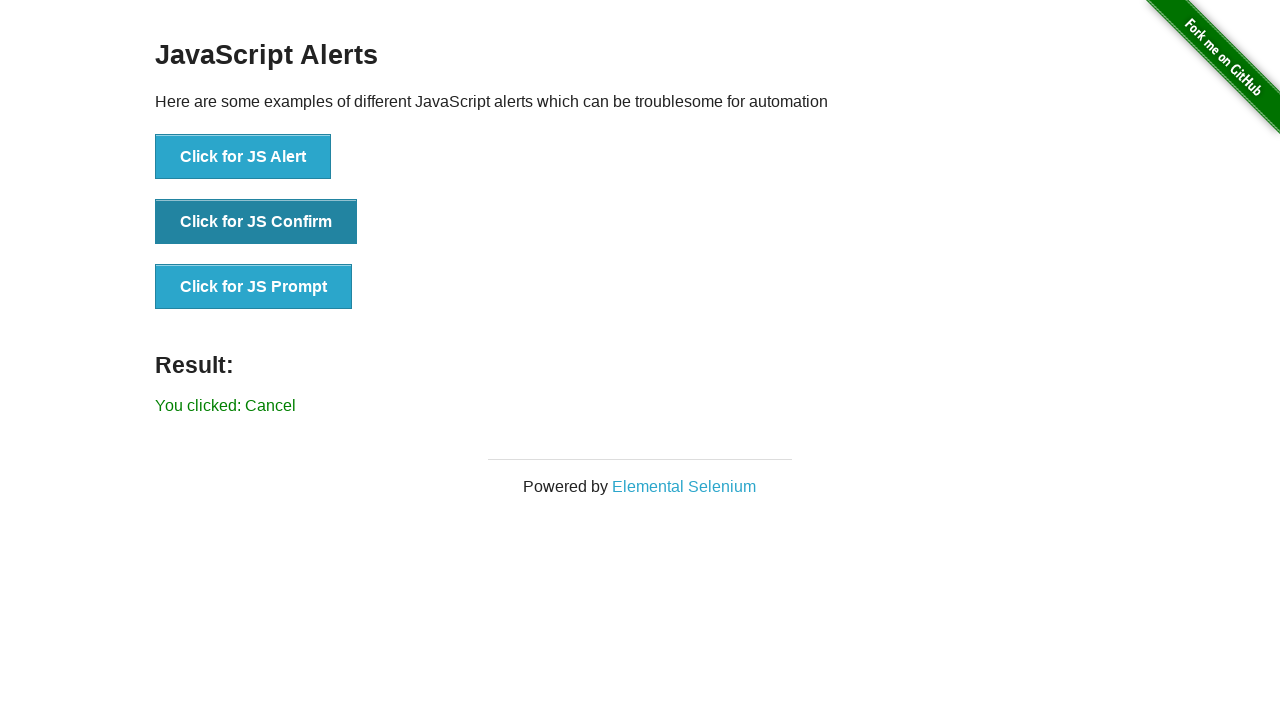

Clicked the JavaScript Confirm button again at (256, 222) on xpath=//button[@onclick='jsConfirm()']
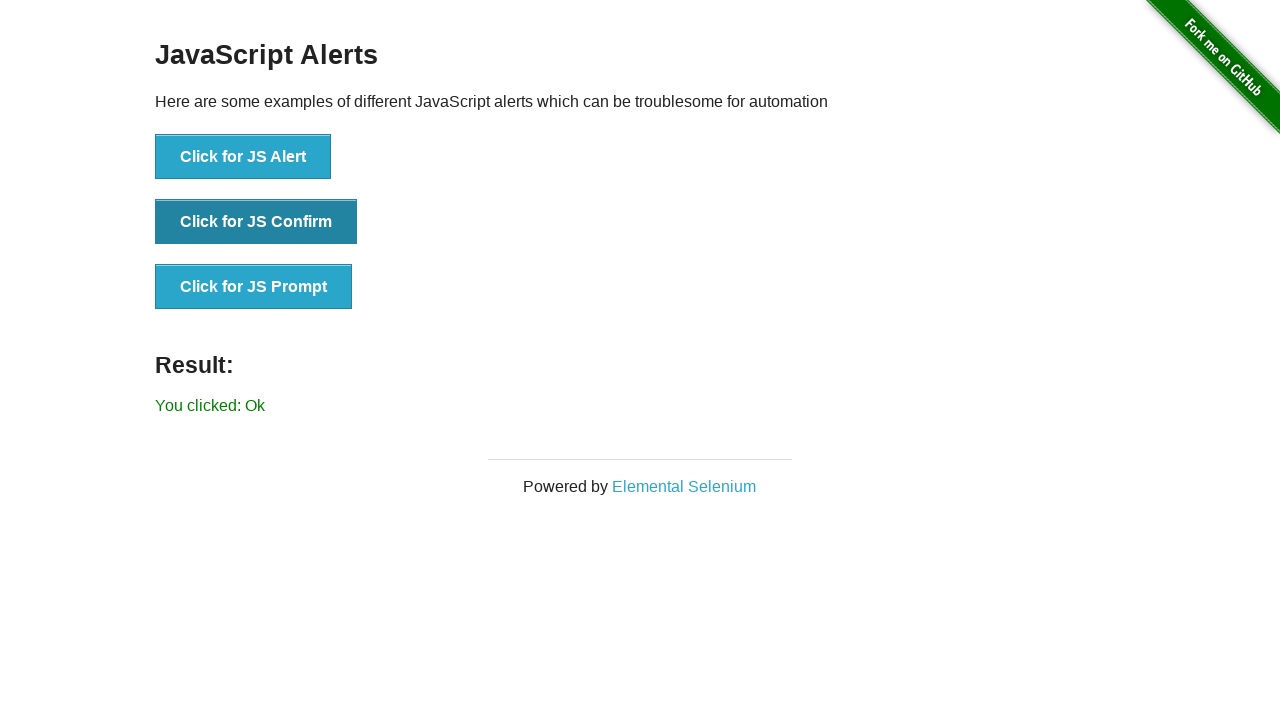

Waited 300ms for result to update
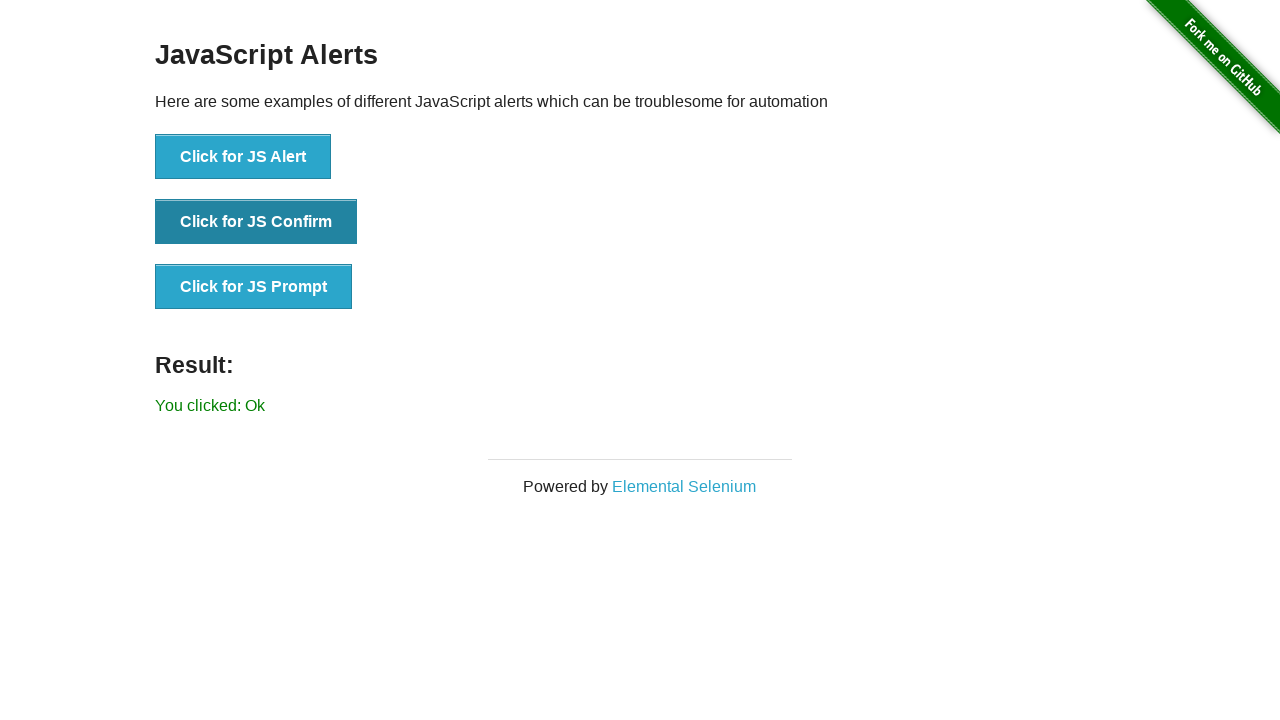

Retrieved accept result text from result element
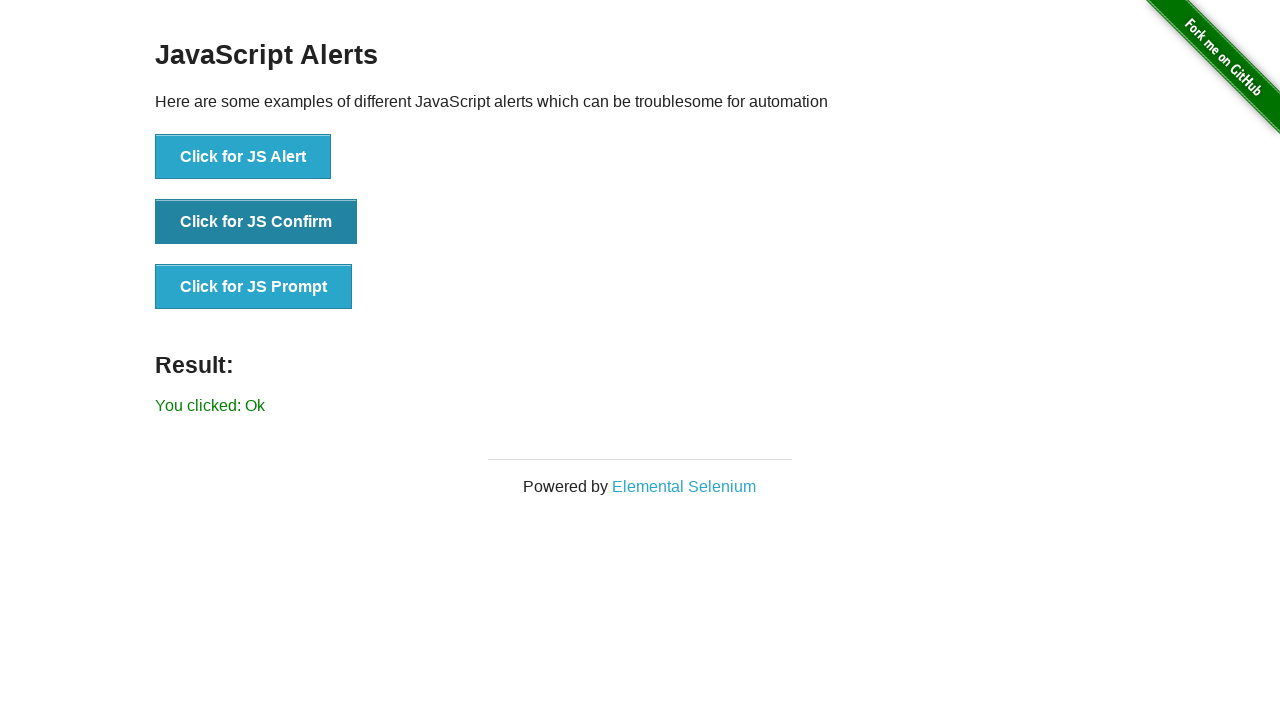

Verified accept result shows 'You clicked: Ok'
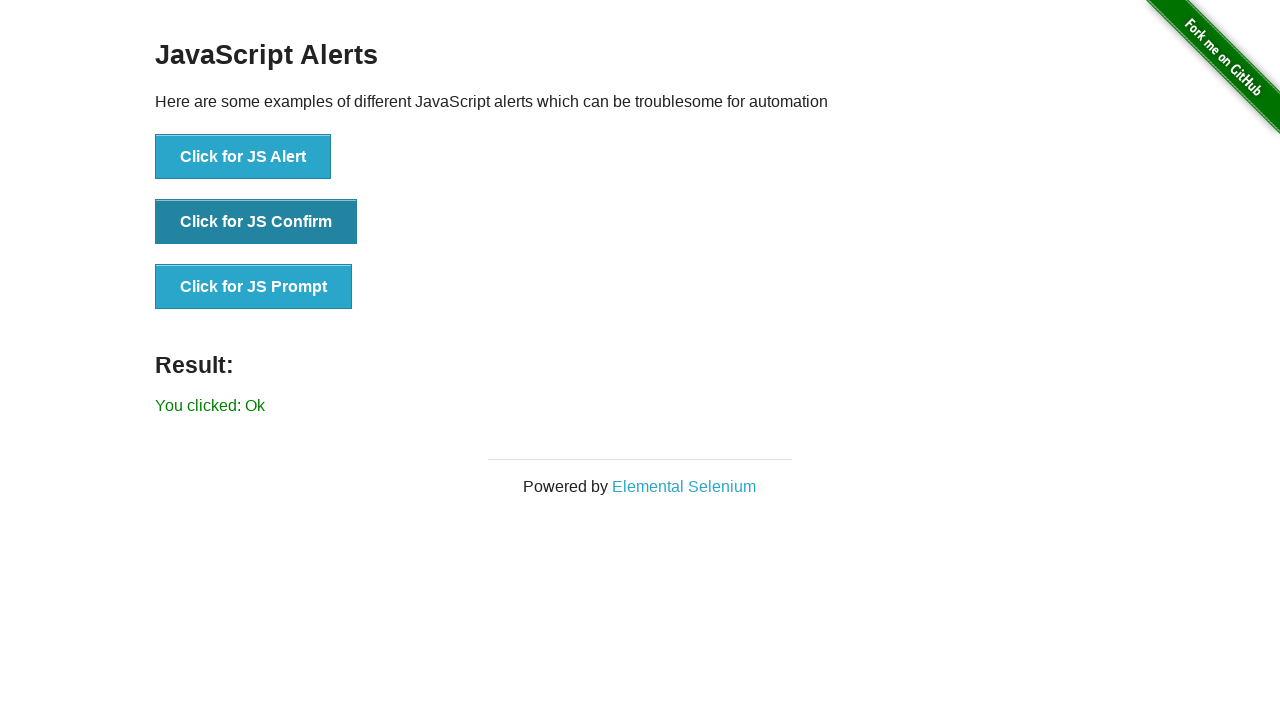

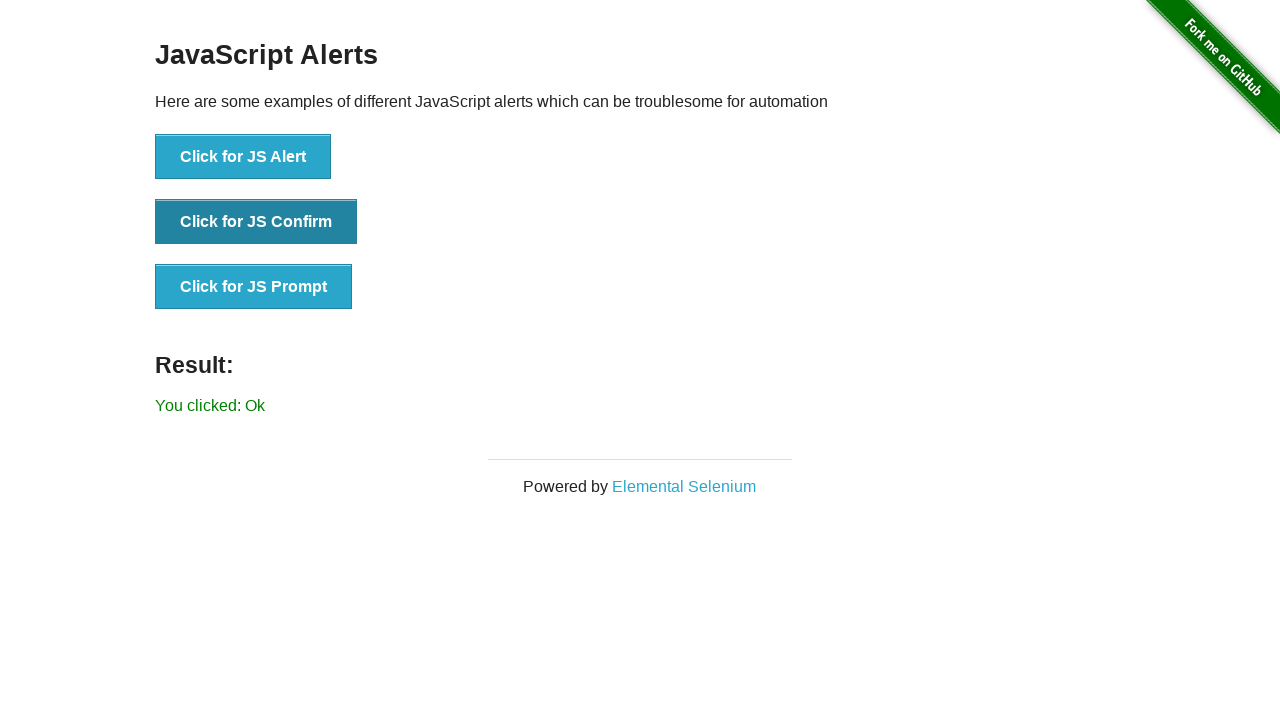